Tests drag and drop functionality on jQuery UI demo page by dragging an element into a droppable area

Starting URL: https://jqueryui.com/droppable/

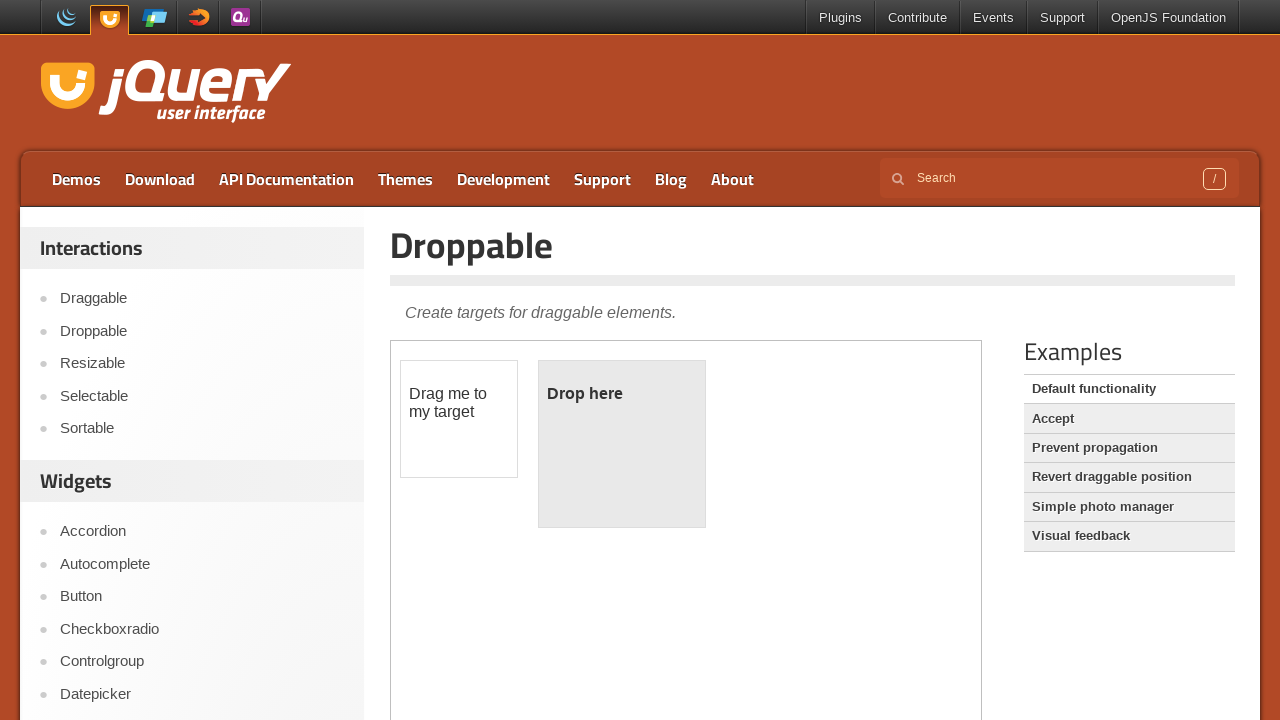

Located iframe containing the drag and drop demo
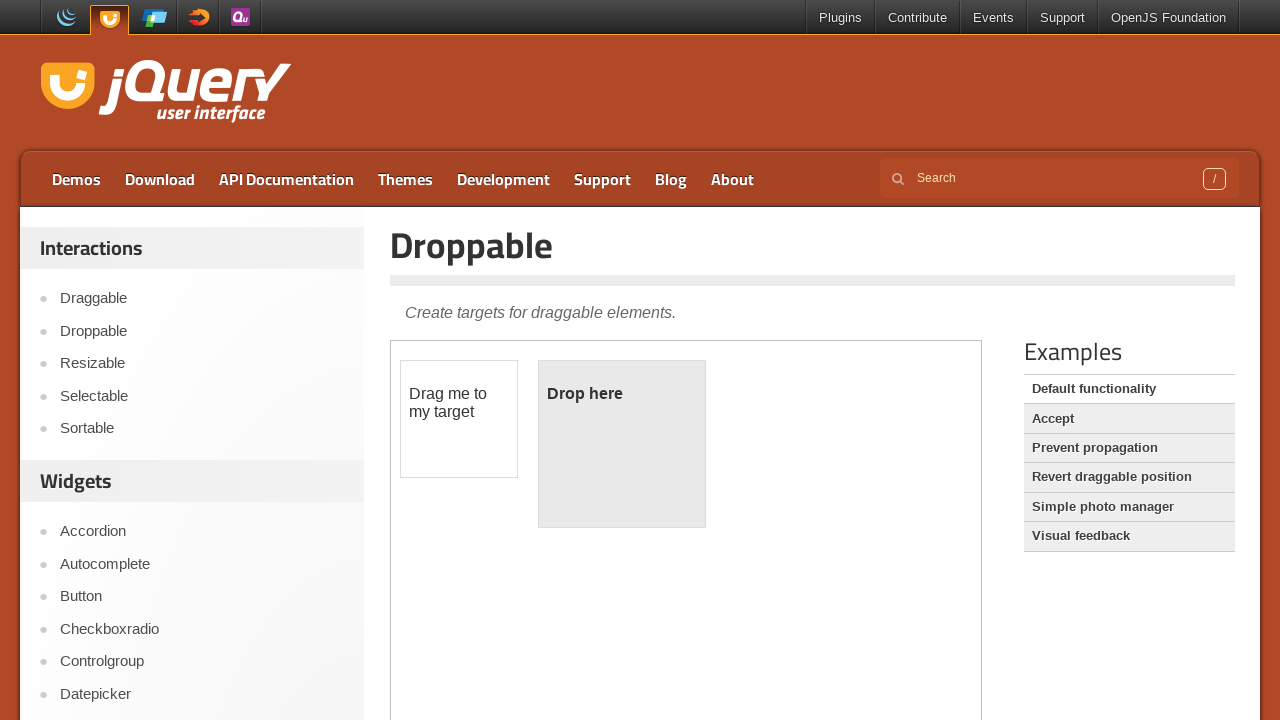

Located draggable element with id 'draggable'
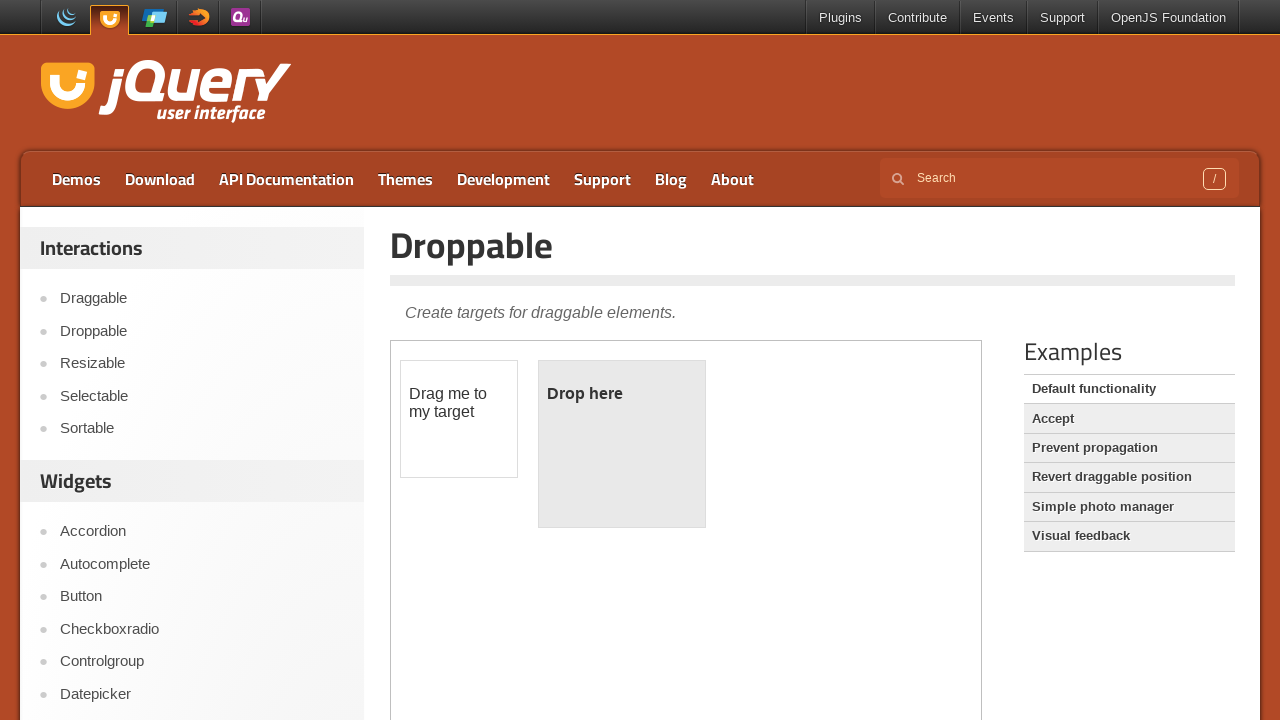

Located droppable target element with id 'droppable'
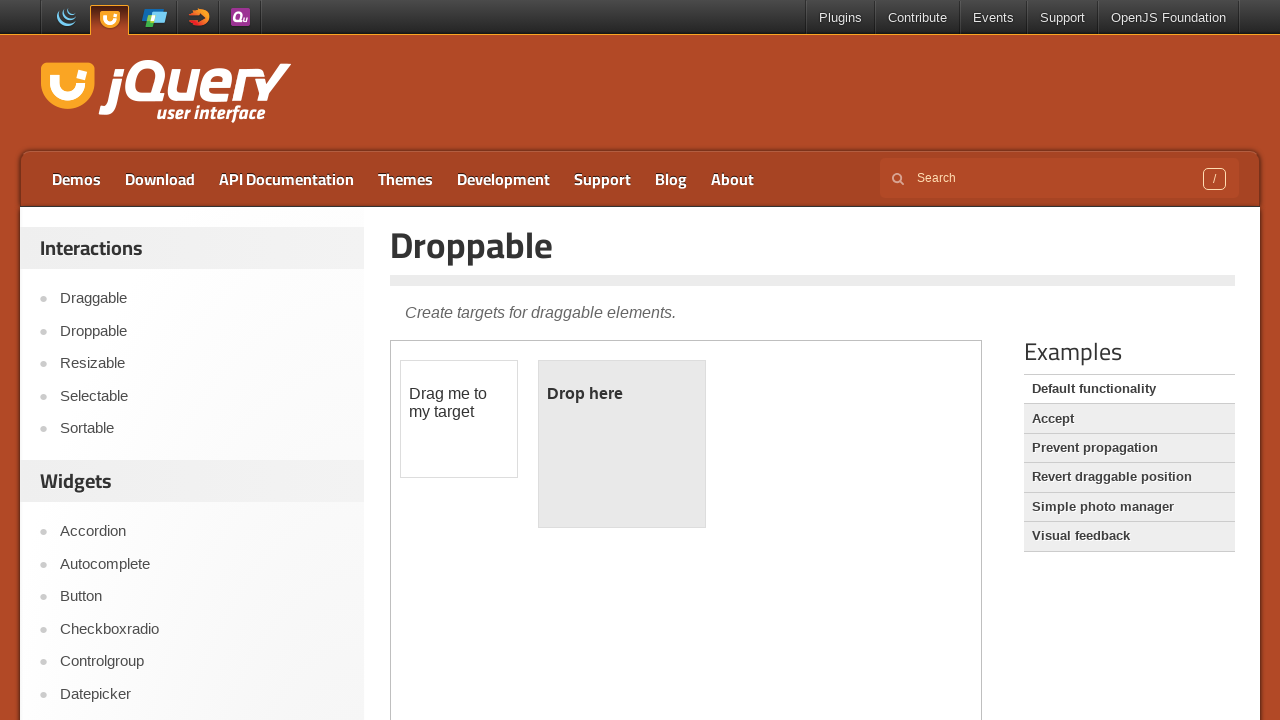

Dragged element into droppable area successfully at (622, 444)
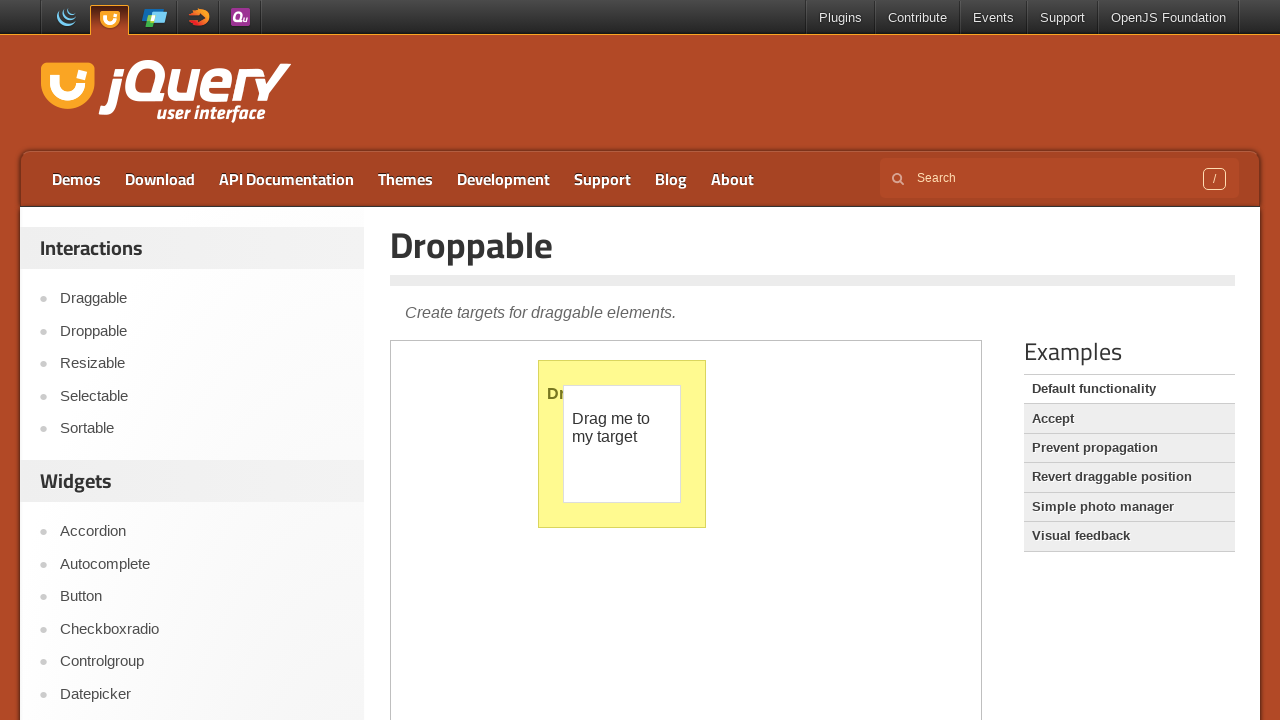

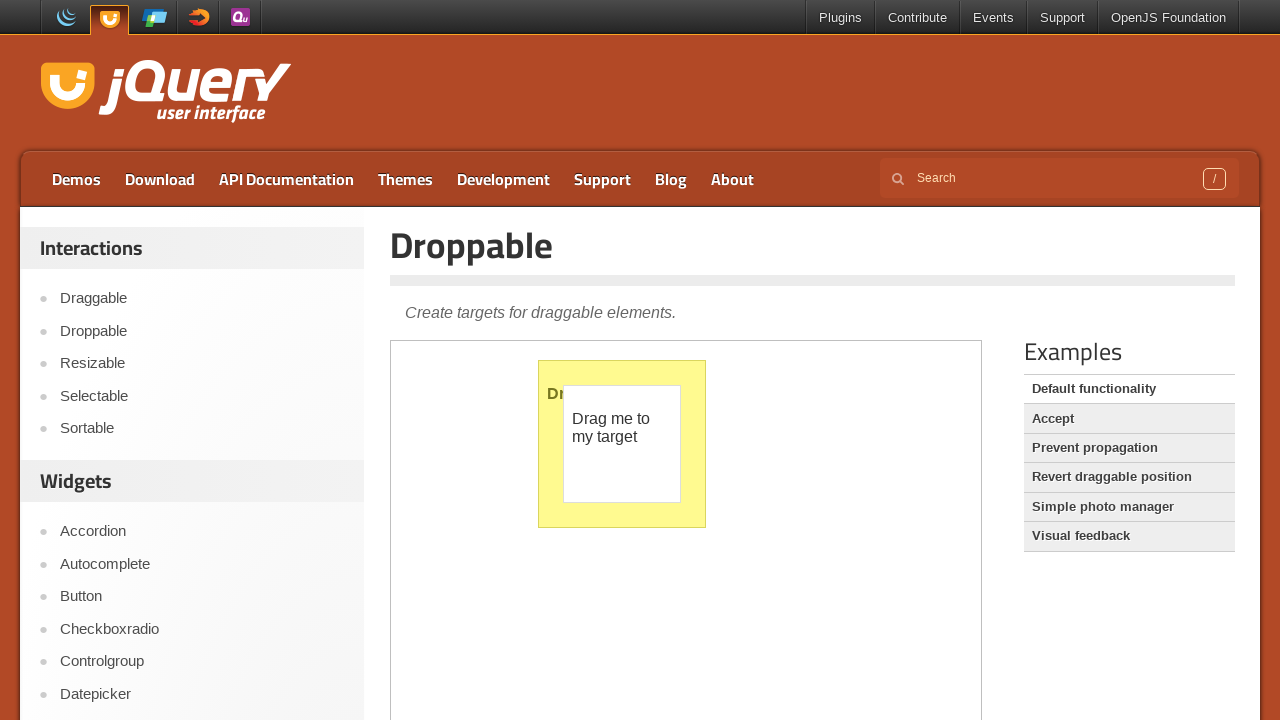